Tests dropdown selection and verifies meter bar updates accordingly by selecting 75% option.

Starting URL: https://seleniumbase.io/demo_page

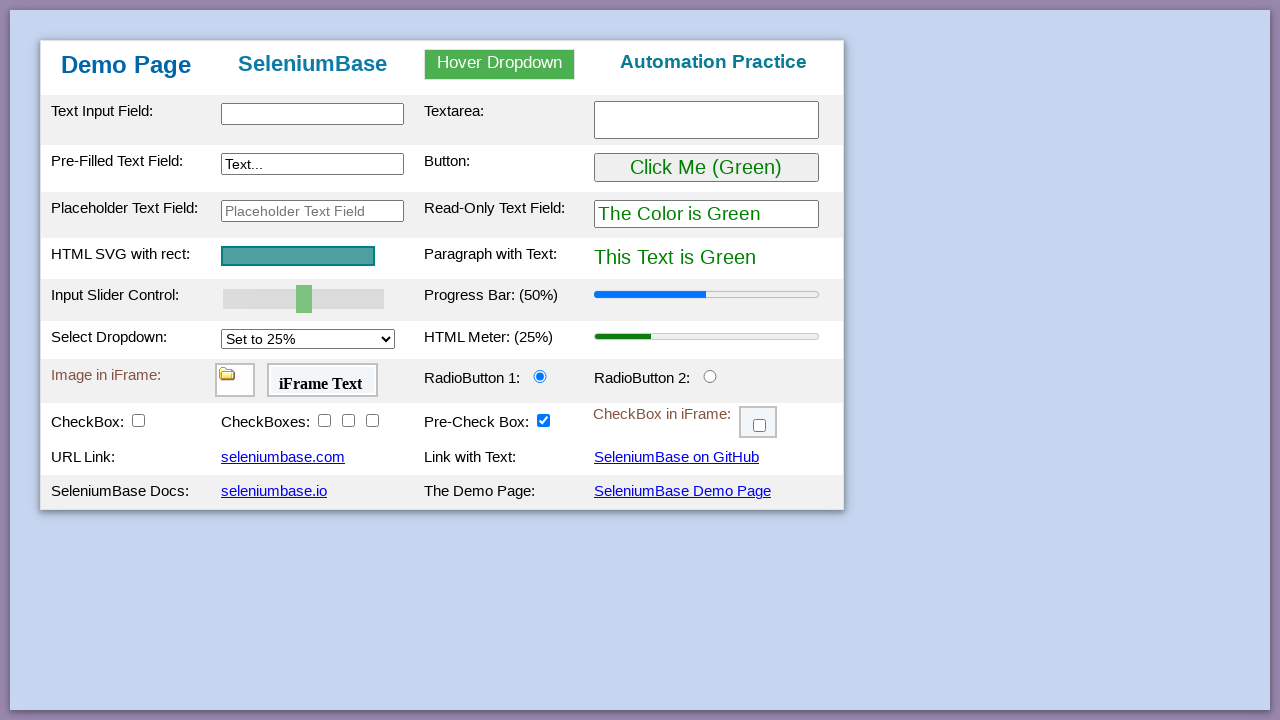

Waited for page to load - table body element is present
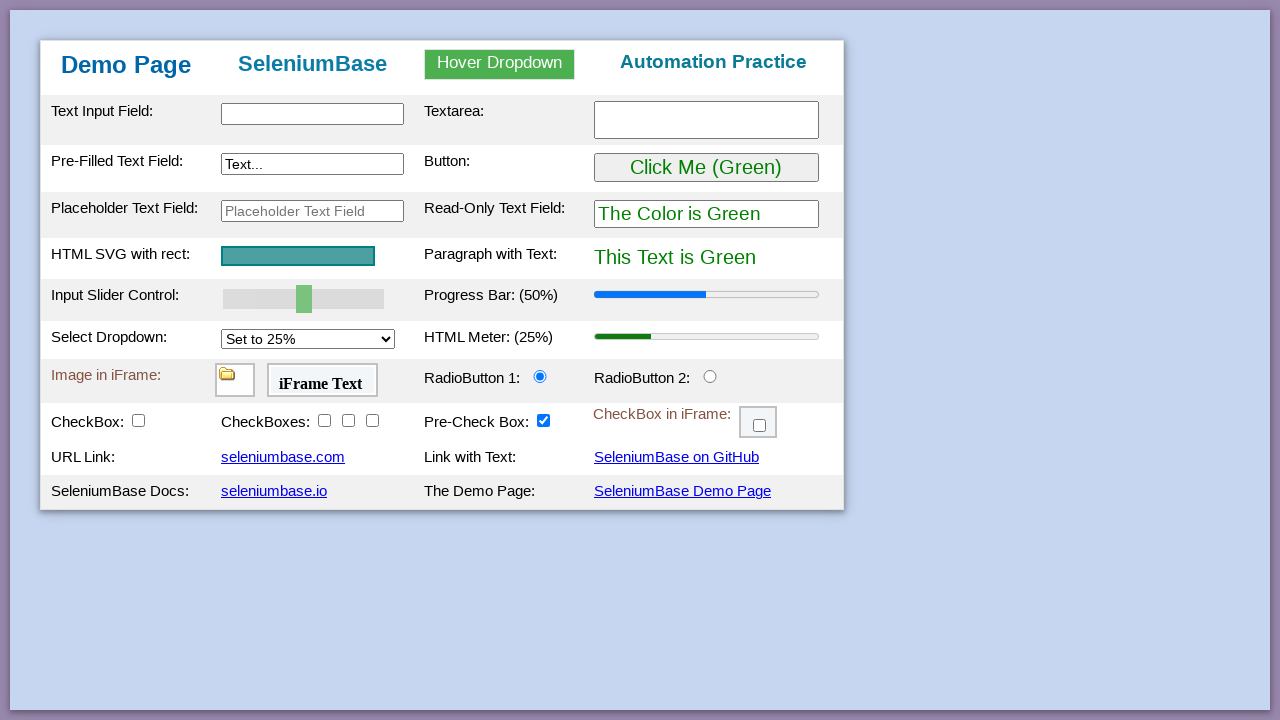

Selected '75%' option from dropdown menu on #mySelect
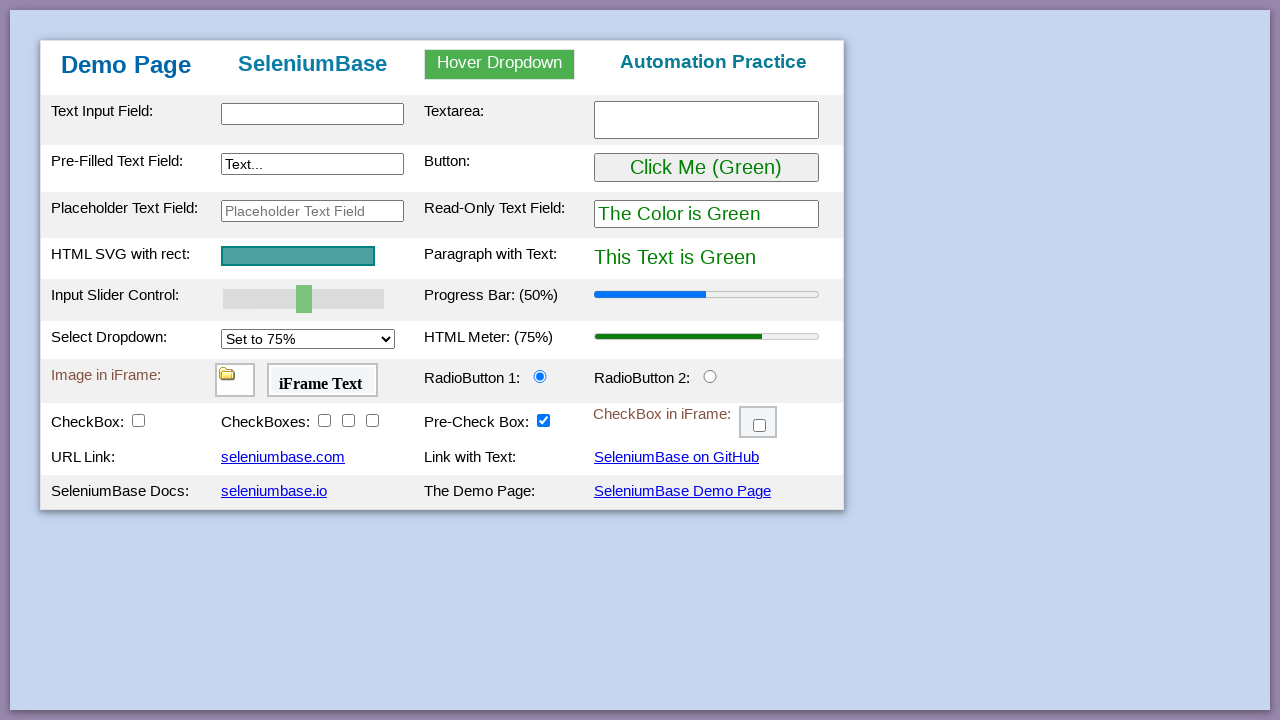

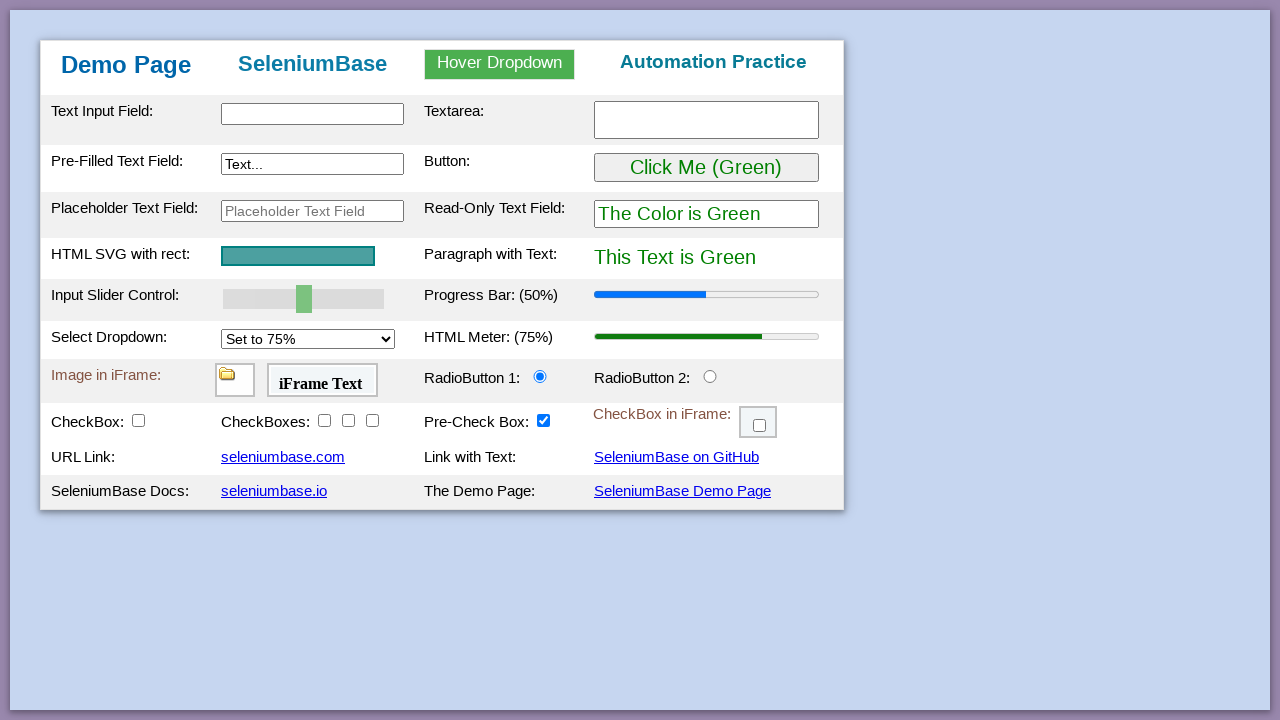